Tests right-click (context click) functionality by navigating to Buttons section and performing a right-click on the designated button, then verifying the success message

Starting URL: https://demoqa.com/elements

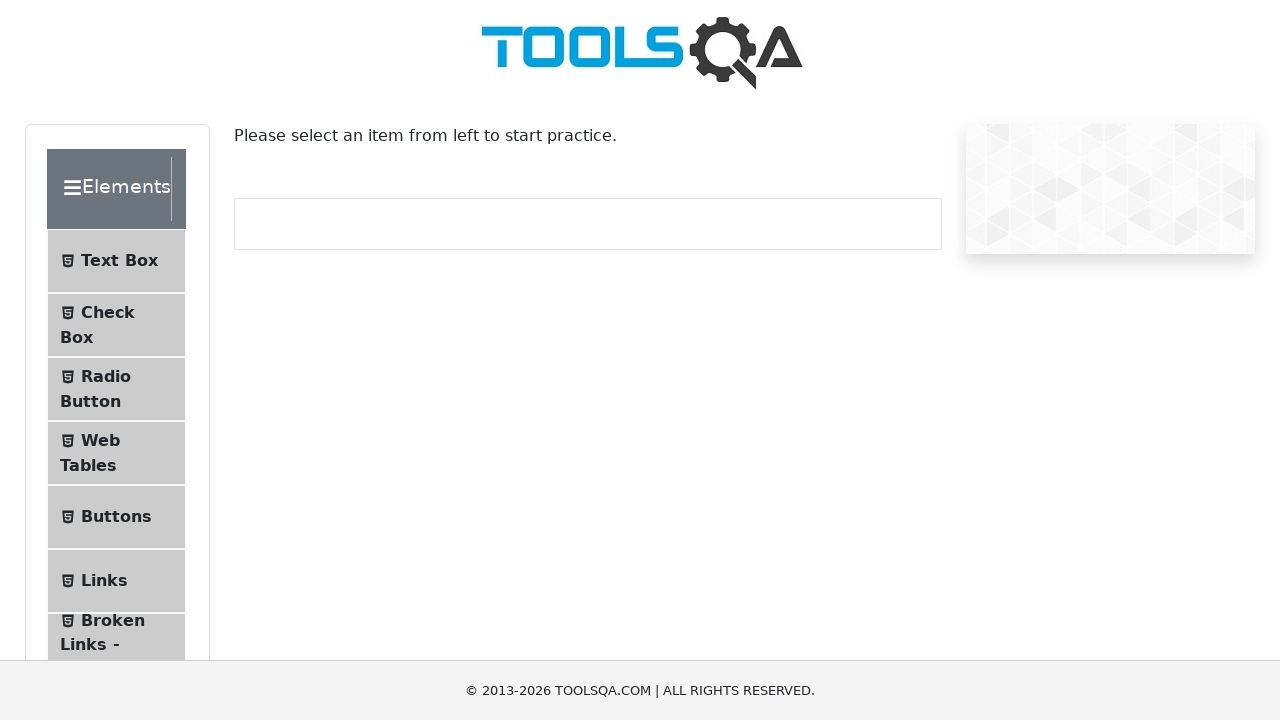

Navigated to Buttons section at (116, 517) on xpath=//span[text()='Buttons']
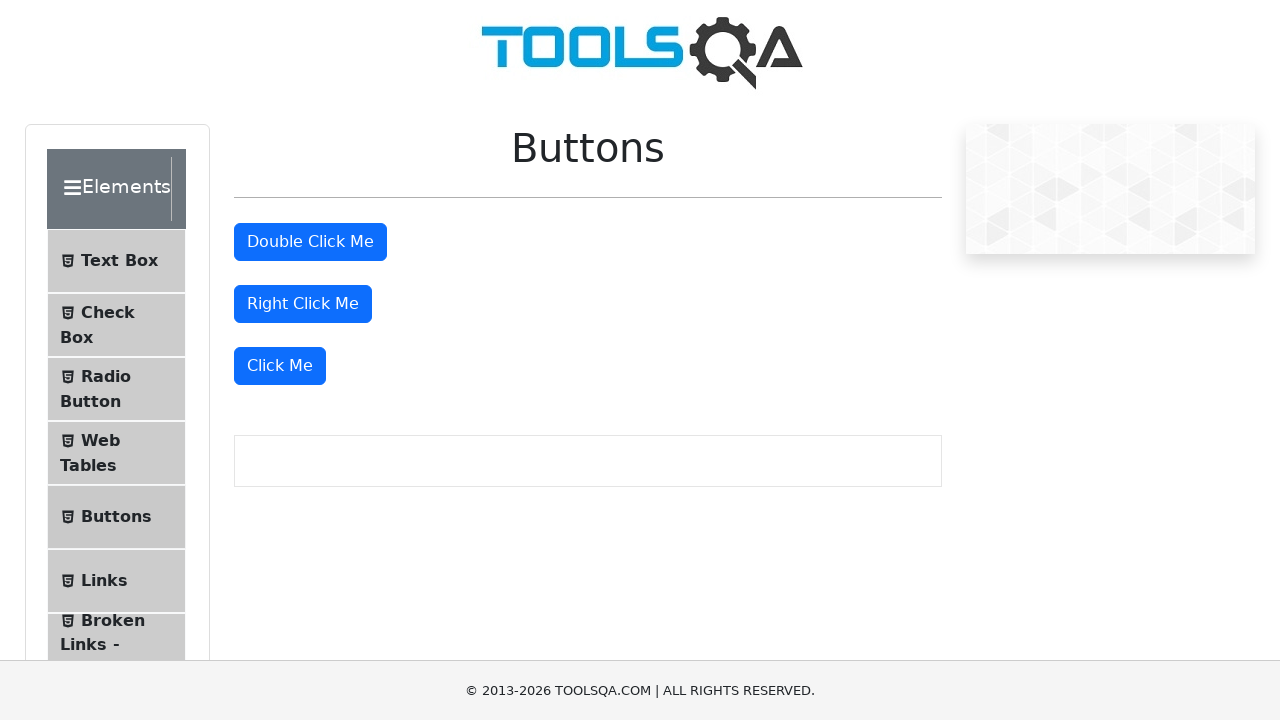

Right-clicked on the right-click button at (303, 304) on #rightClickBtn
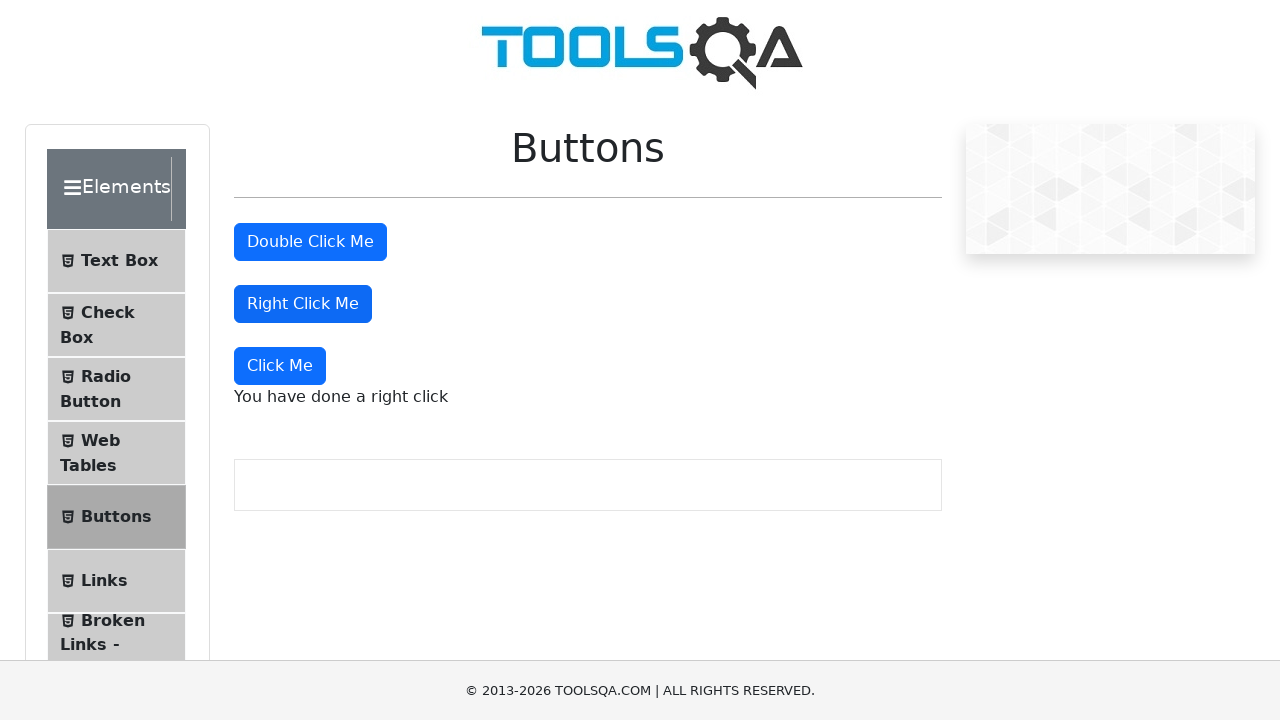

Right-click success message appeared
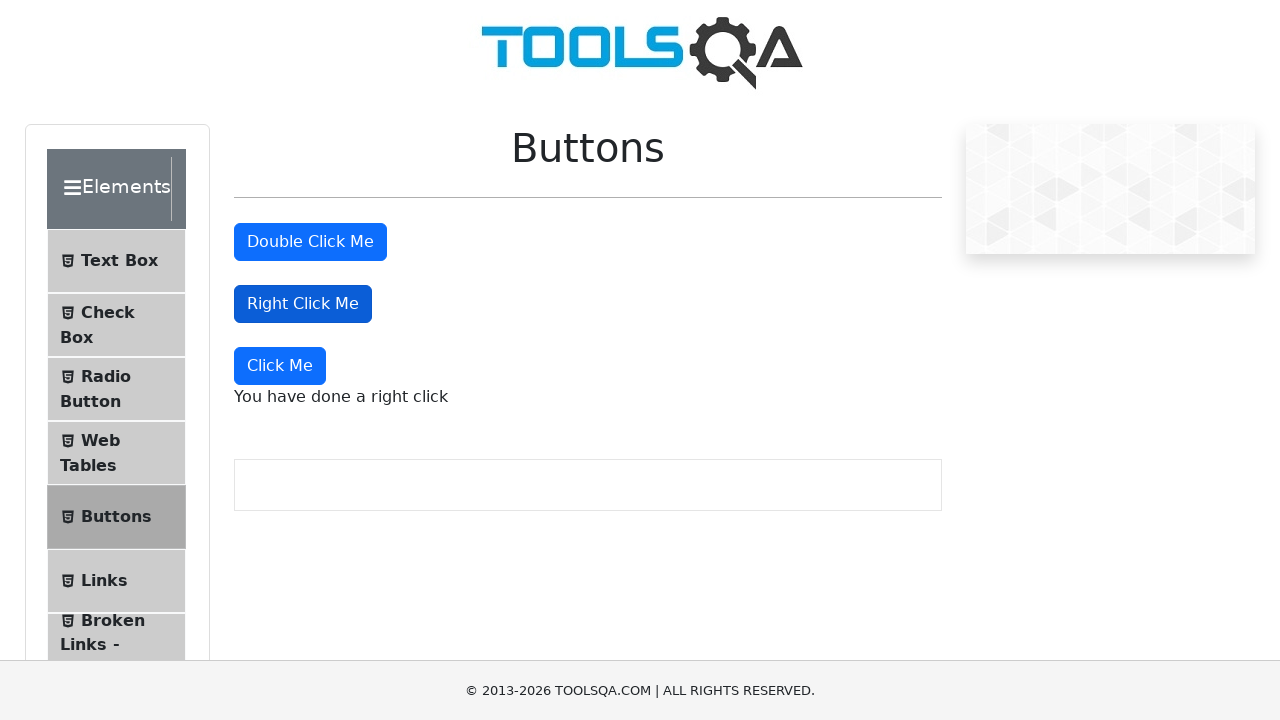

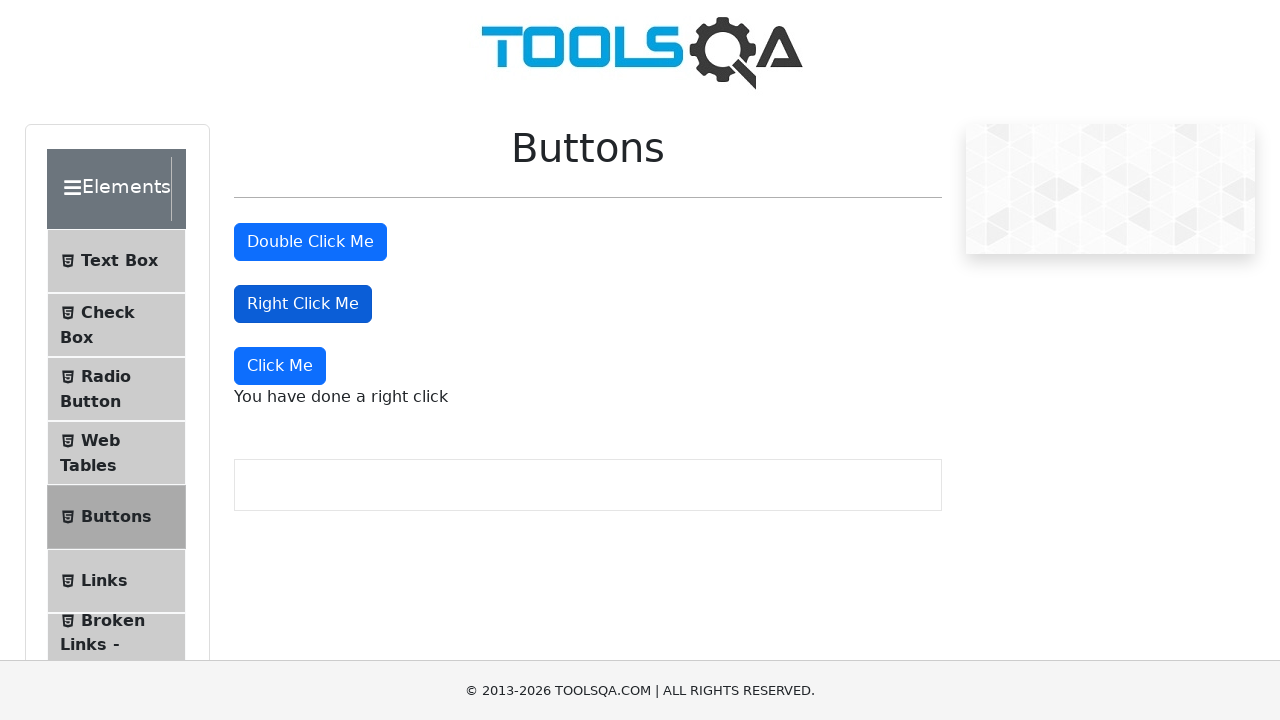